Solves a math challenge by extracting a value from an image's custom attribute, calculating a logarithmic formula result, filling in the answer, checking robot verification checkboxes, and submitting the form.

Starting URL: http://suninjuly.github.io/get_attribute.html

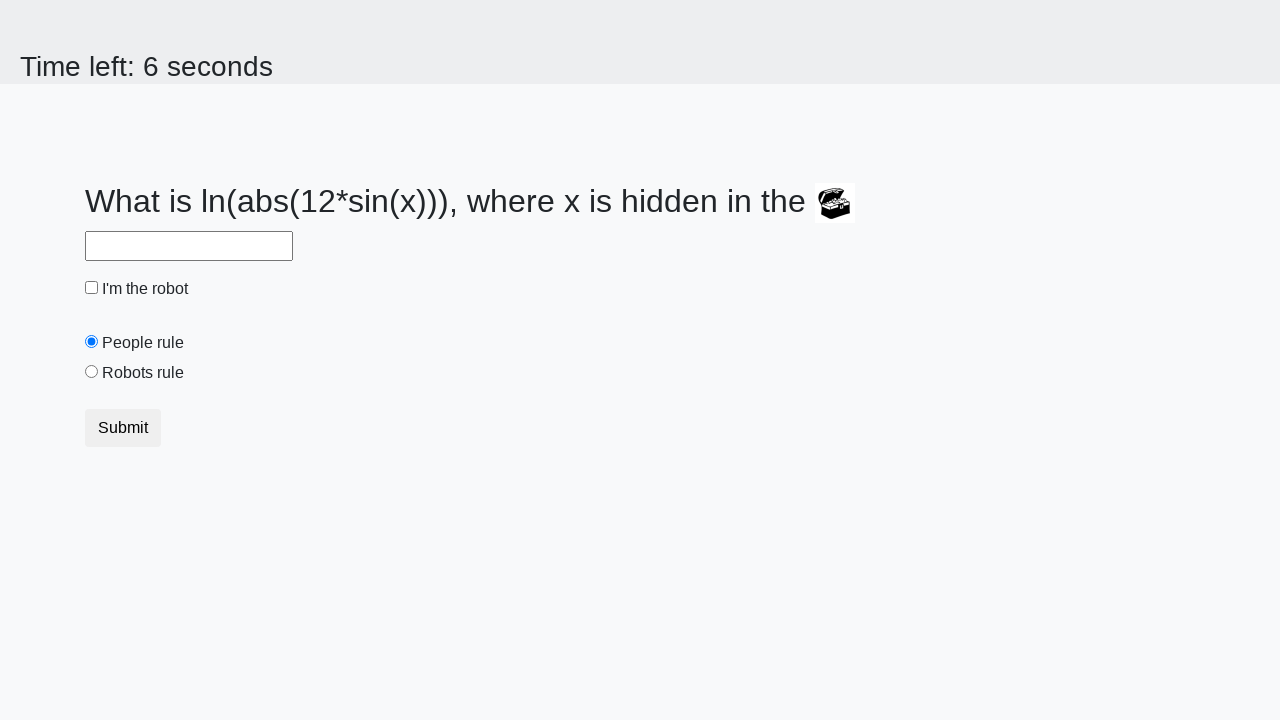

Located the image element
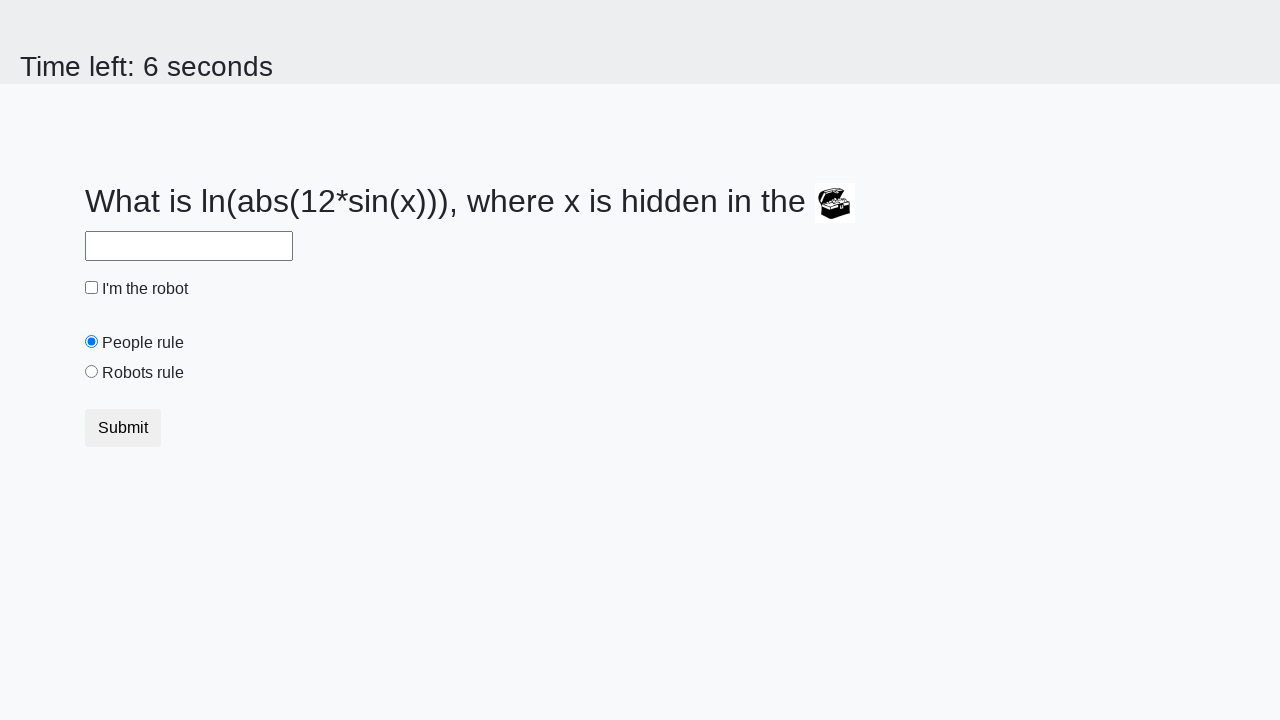

Extracted valuex attribute from image: 227
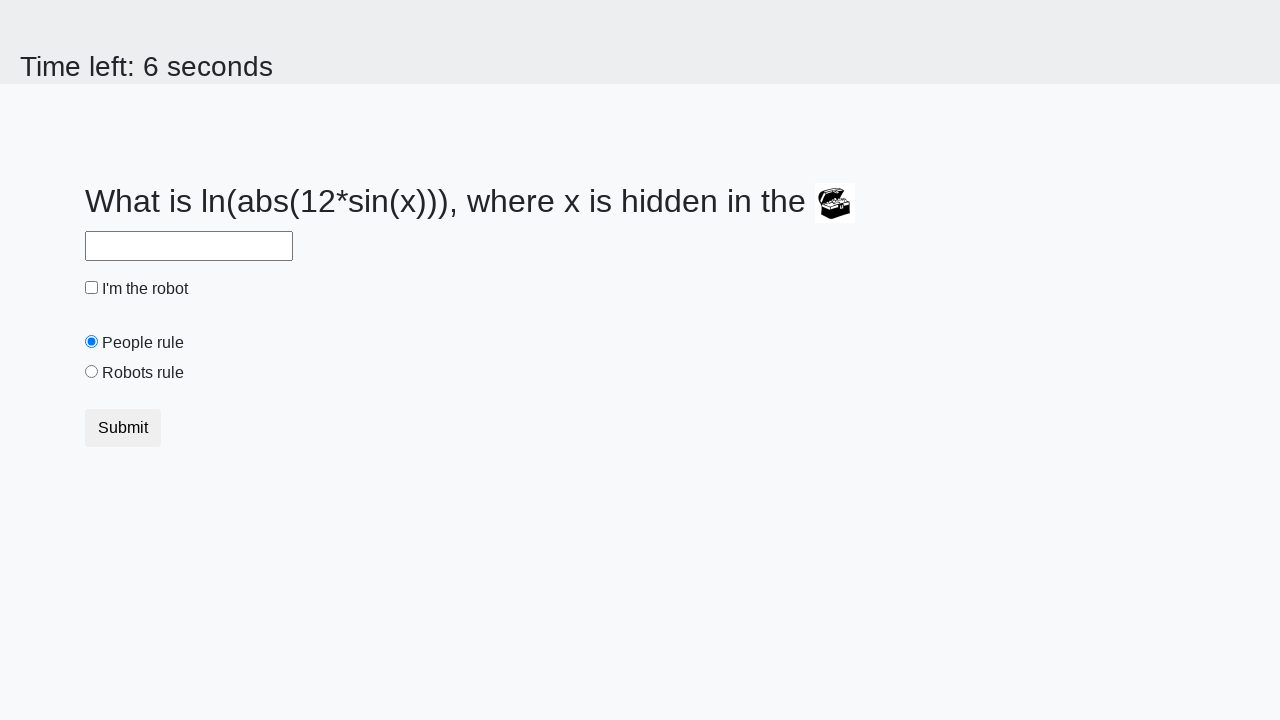

Calculated logarithmic formula result: 2.1578717767310507
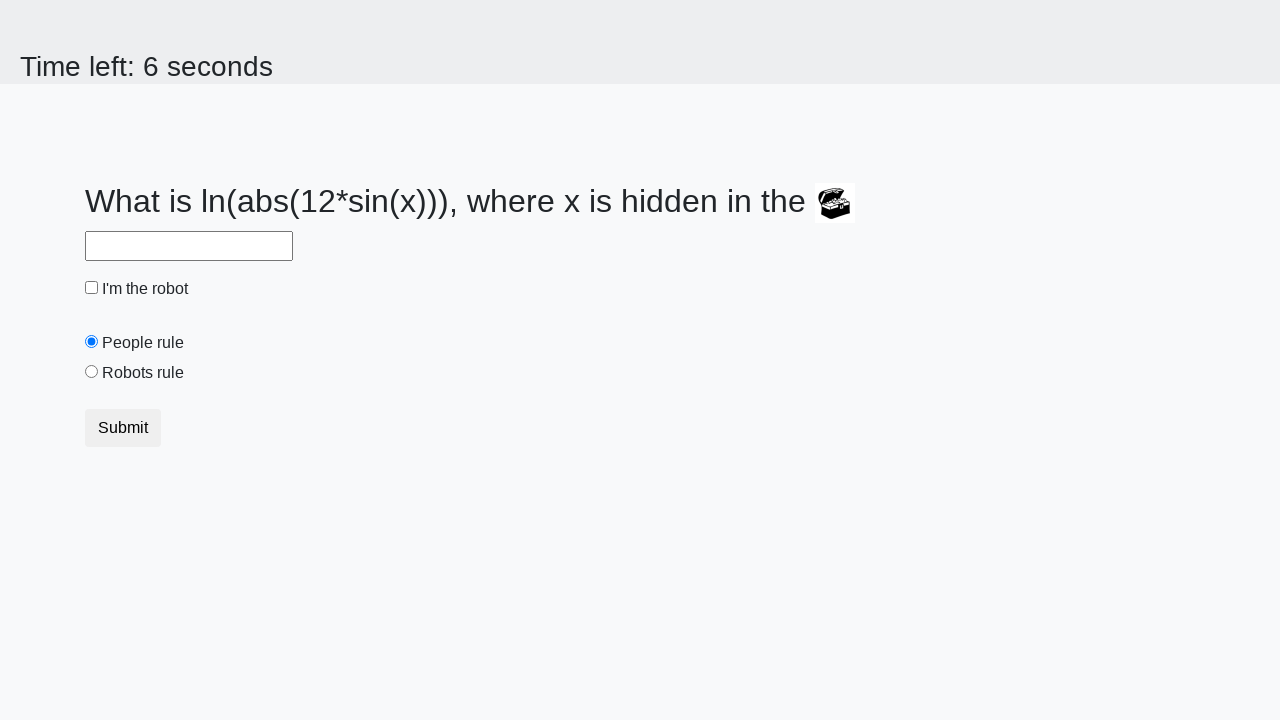

Filled answer field with calculated value: 2.1578717767310507 on #answer
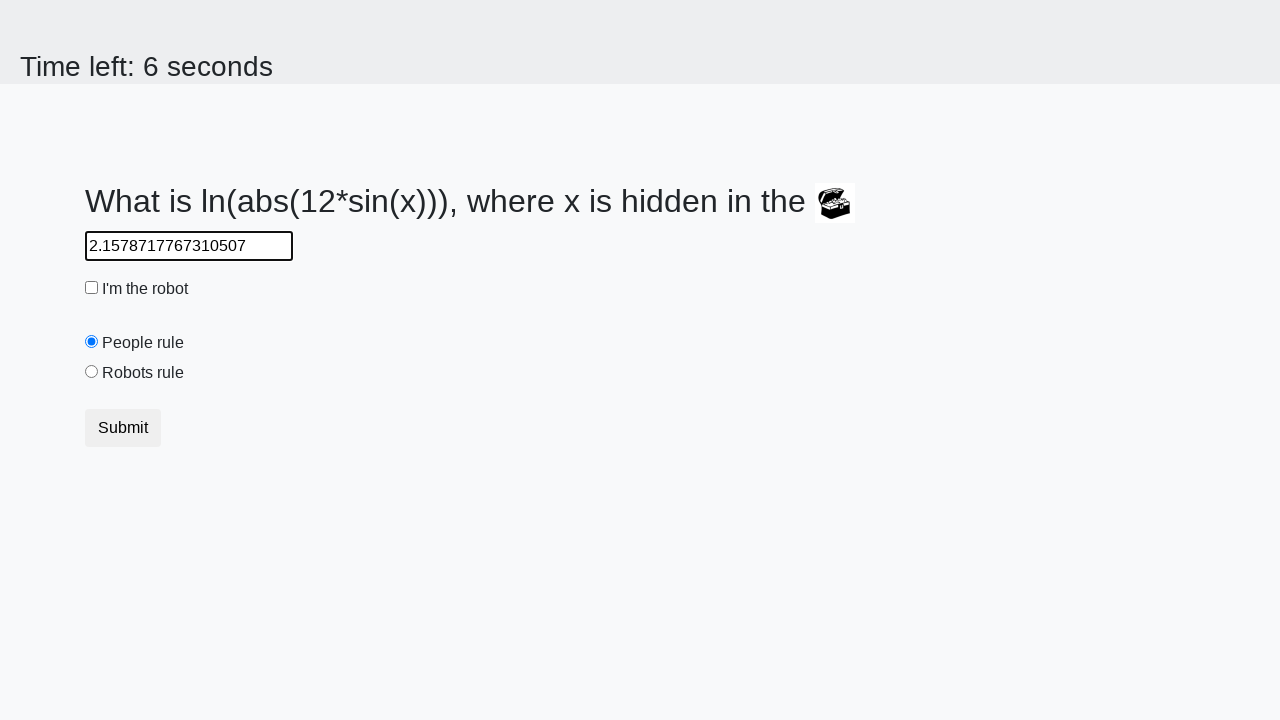

Checked the robot verification checkbox at (92, 288) on #robotCheckbox
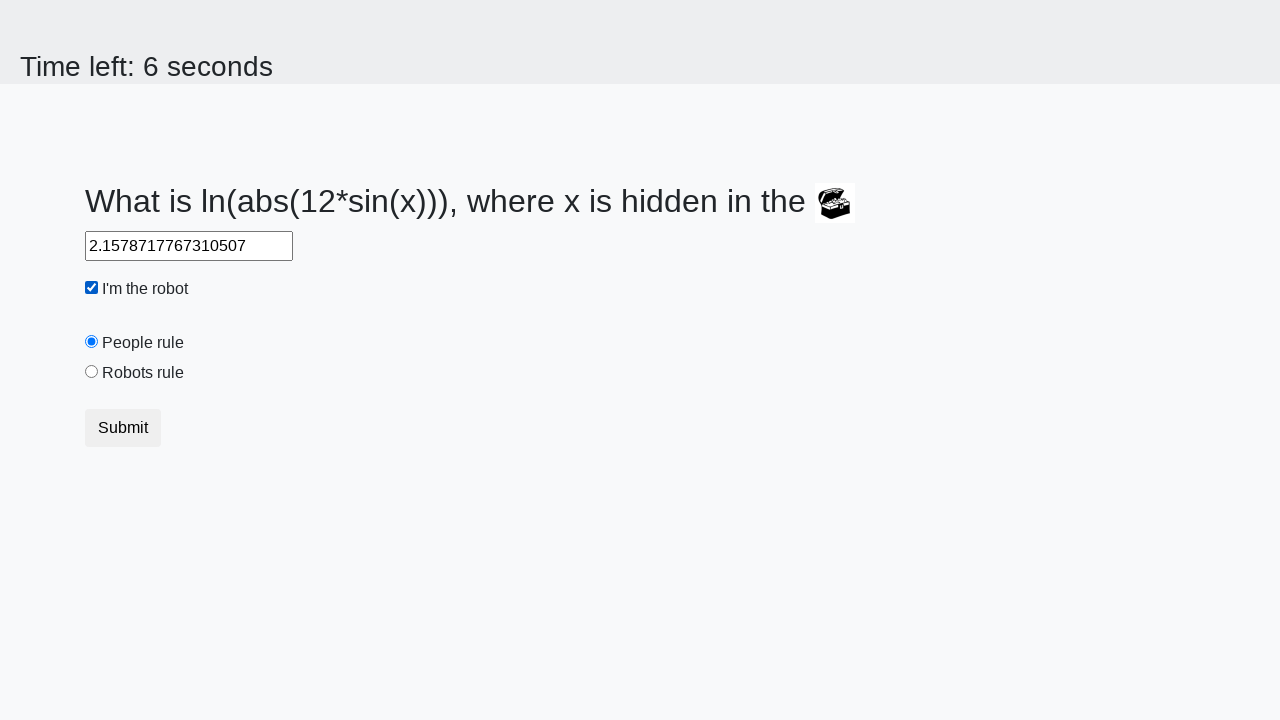

Checked the robots rule checkbox at (92, 372) on #robotsRule
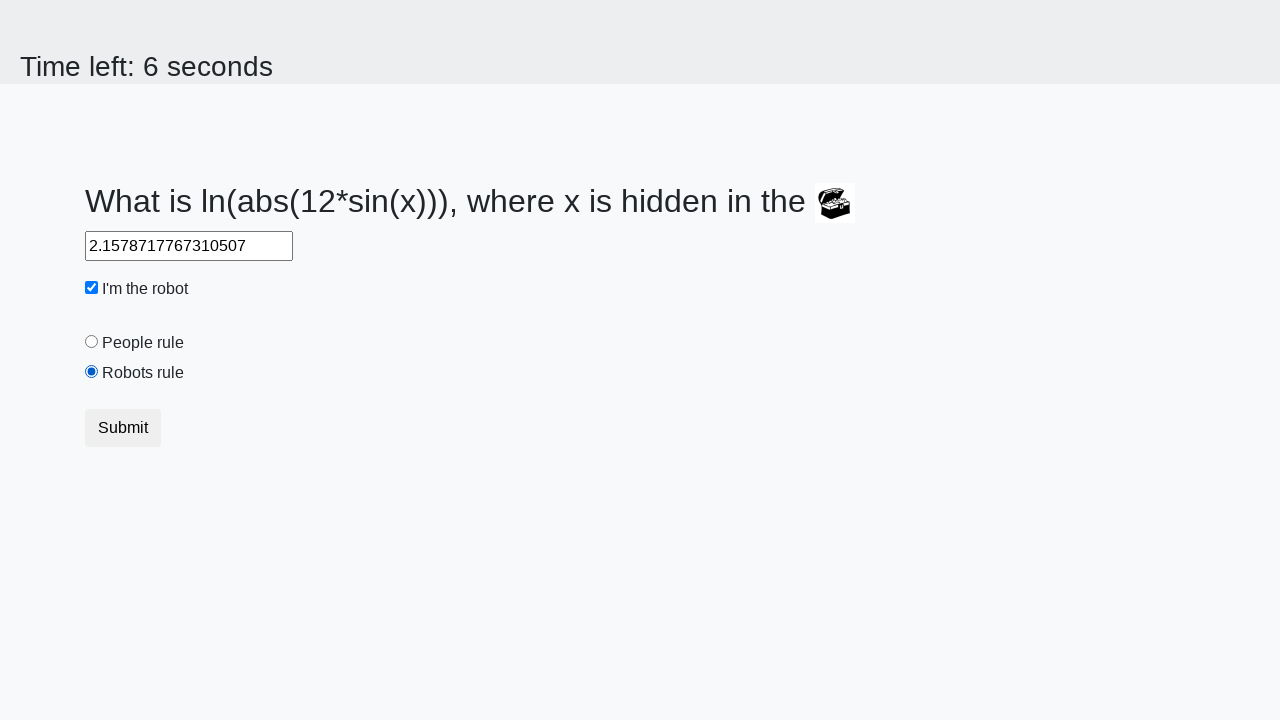

Clicked submit button to submit the form at (123, 428) on button[type='submit']
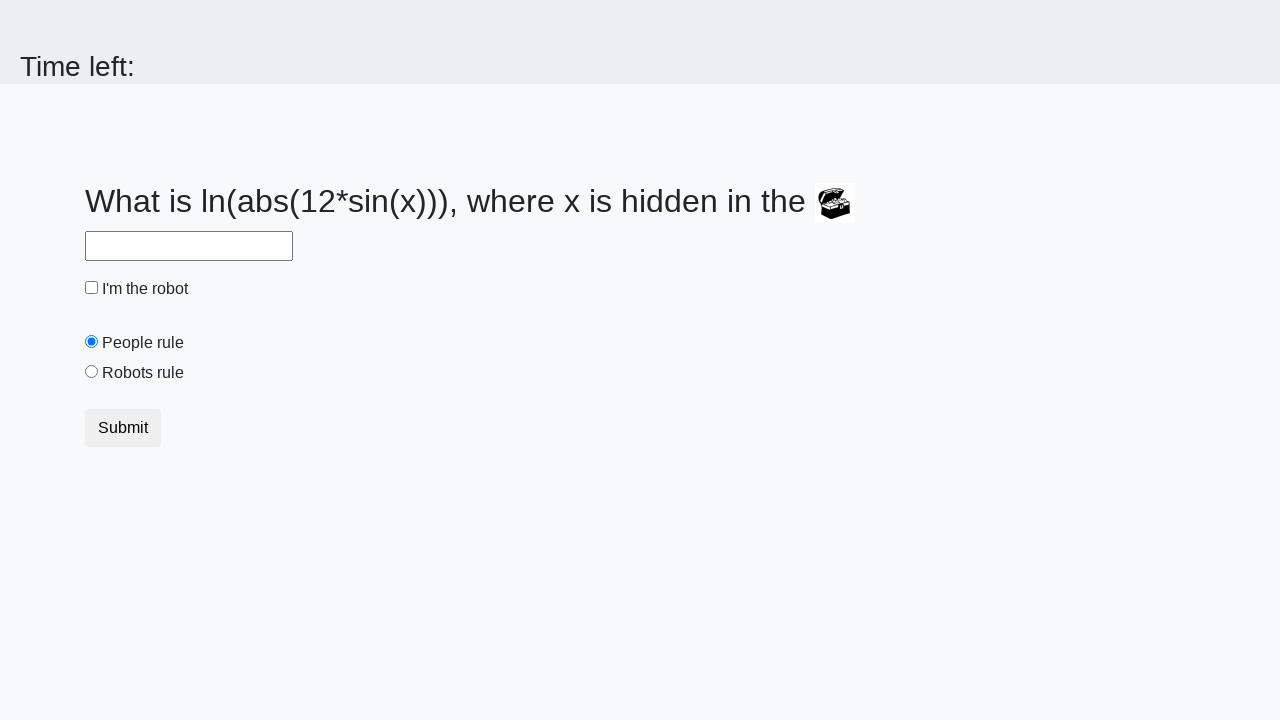

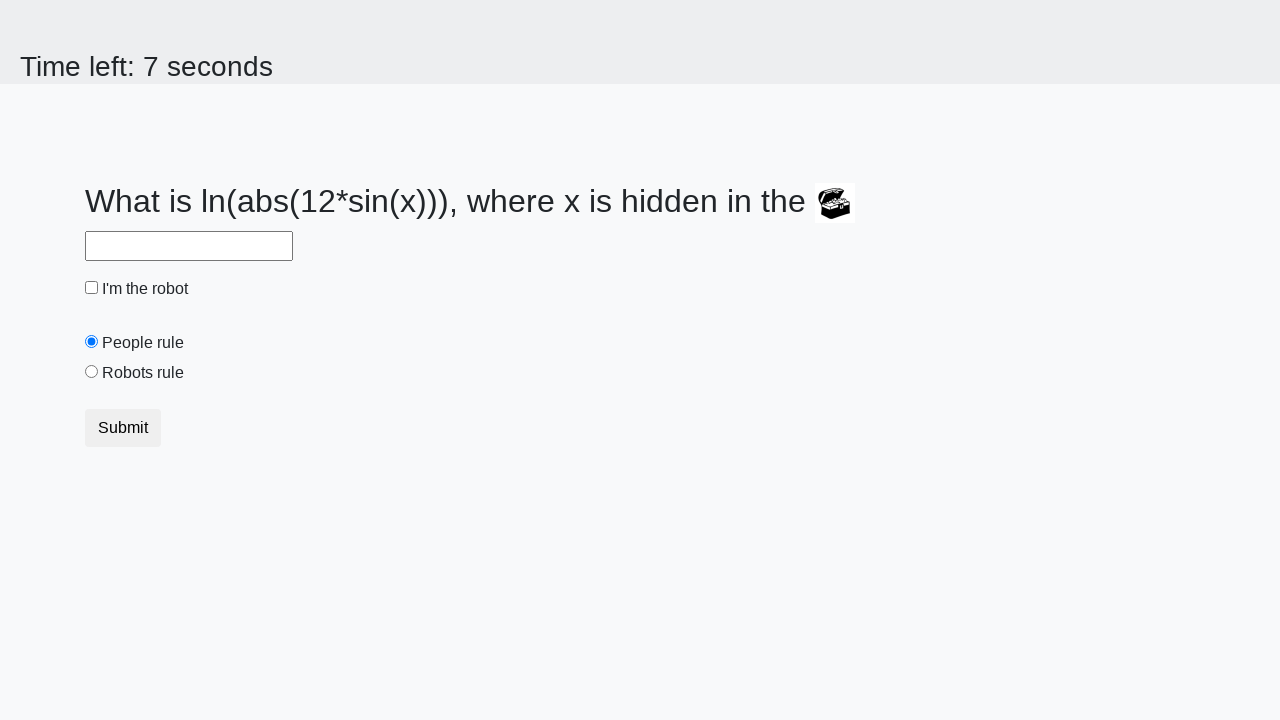